Tests that selecting the Yes radio button displays the correct selection message

Starting URL: https://demoqa.com/elements

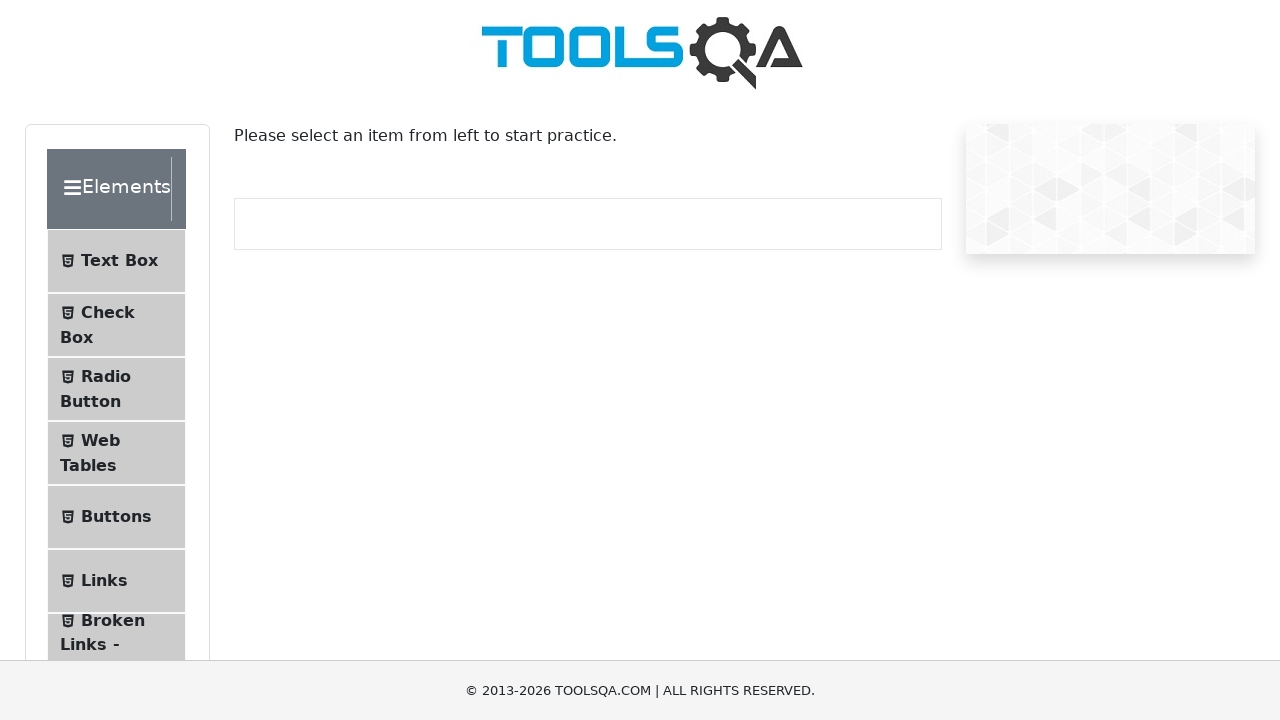

Clicked on Radio Button section at (116, 389) on #item-2
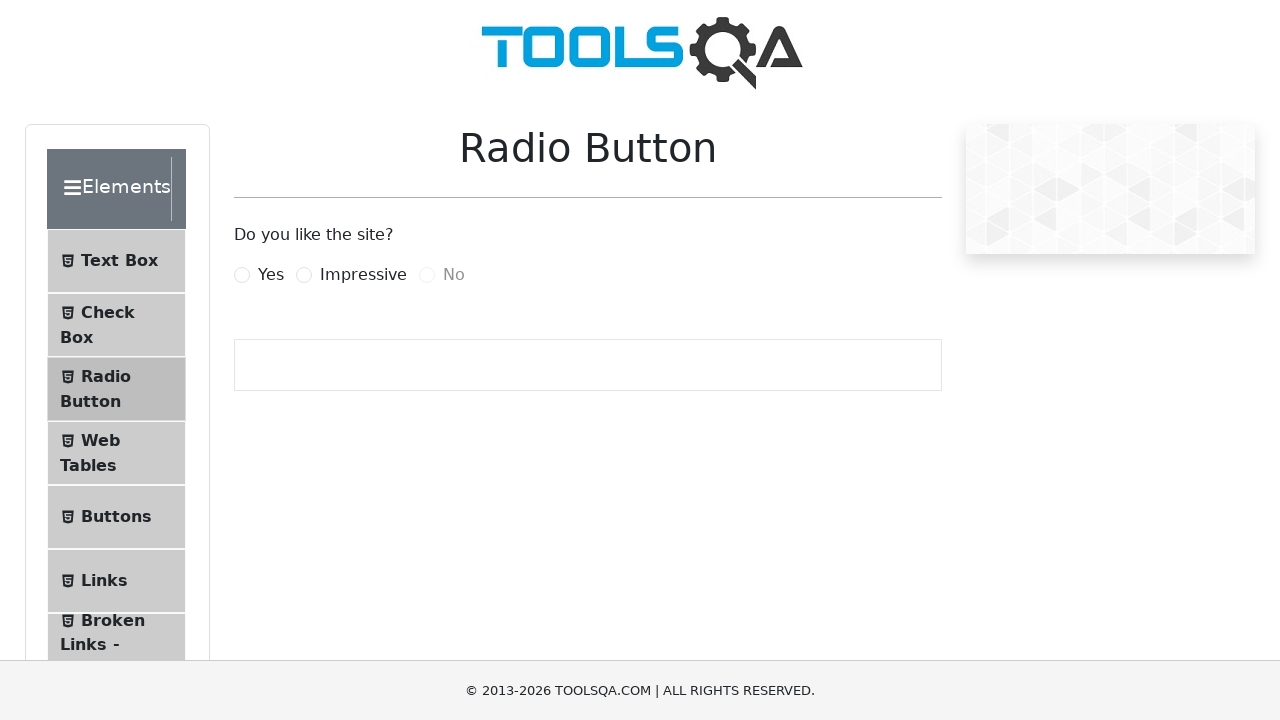

Selected Yes radio button at (271, 275) on [for=yesRadio]
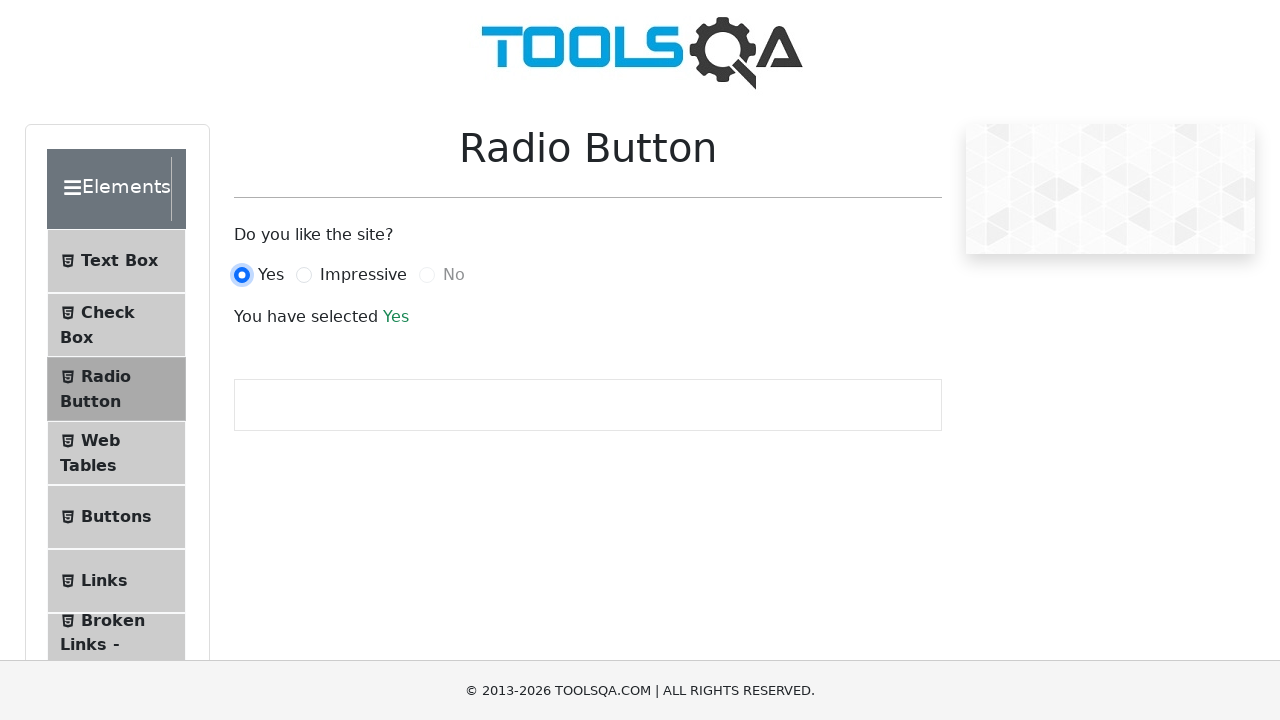

Verified 'You have selected Yes' message is displayed
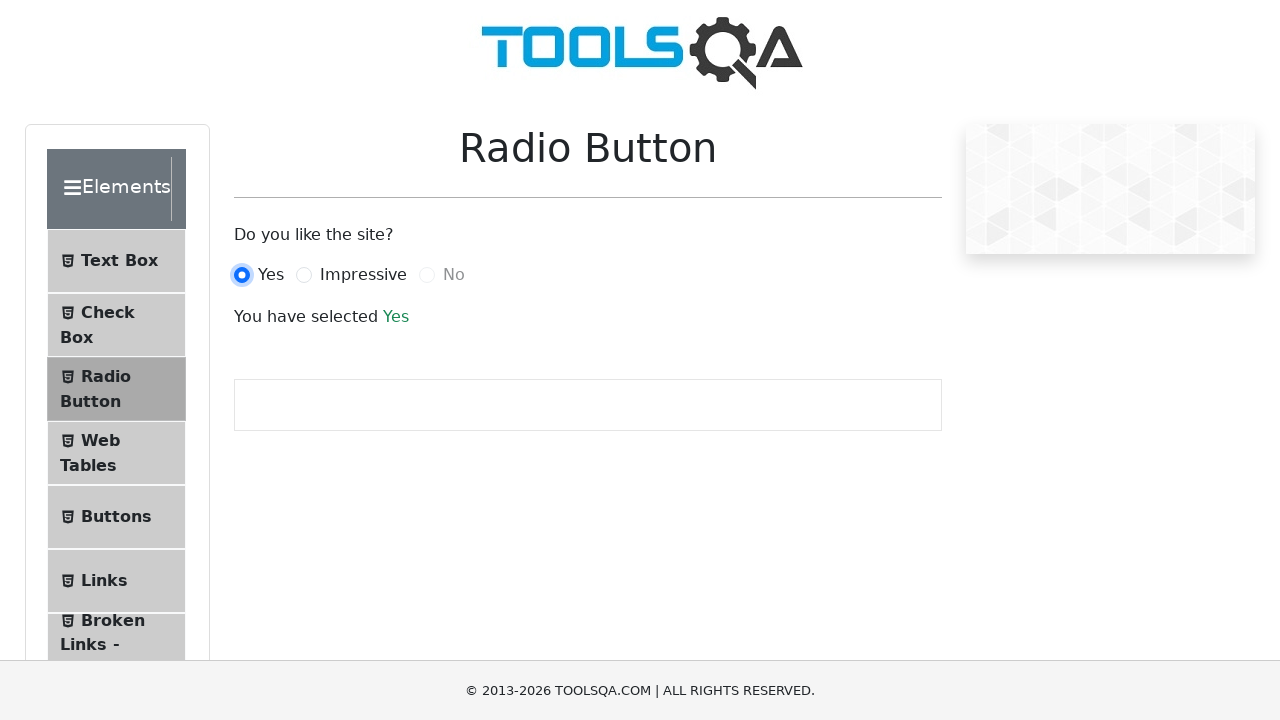

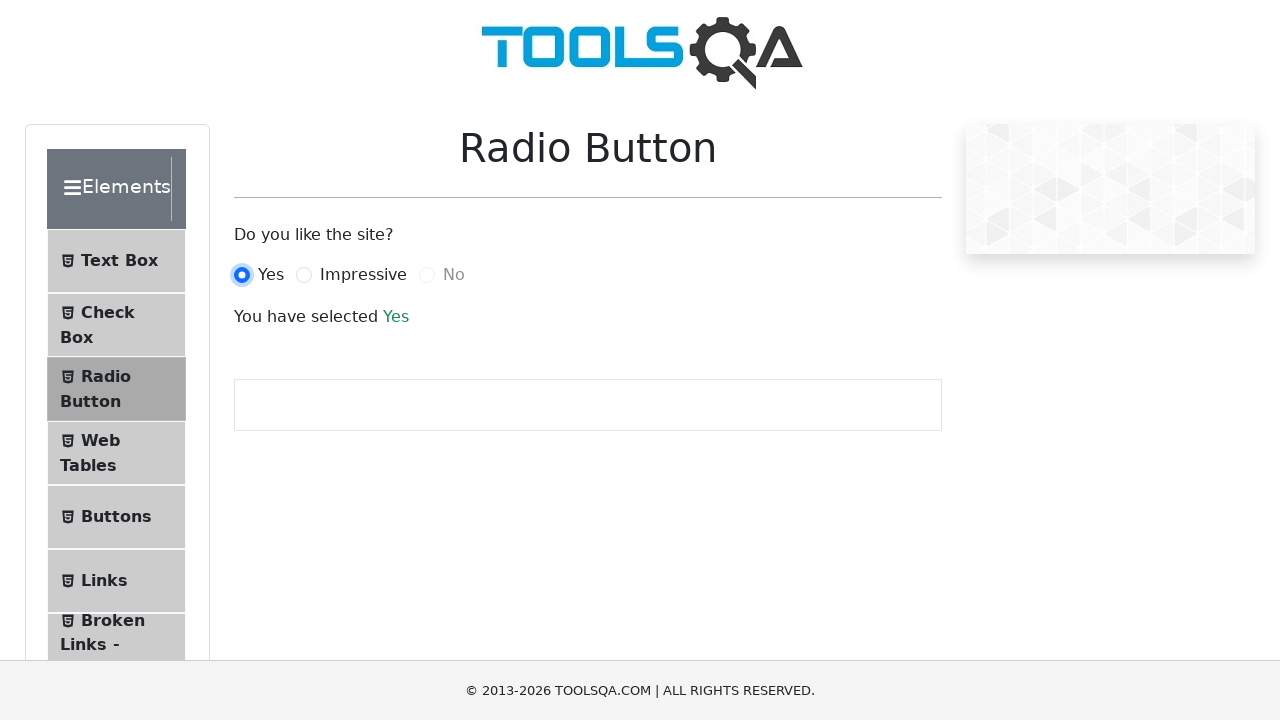